Tests the Automation Exercise website by verifying the number of links on the homepage, navigating to the products page, and checking if a special offer element is displayed

Starting URL: https://automationexercise.com/

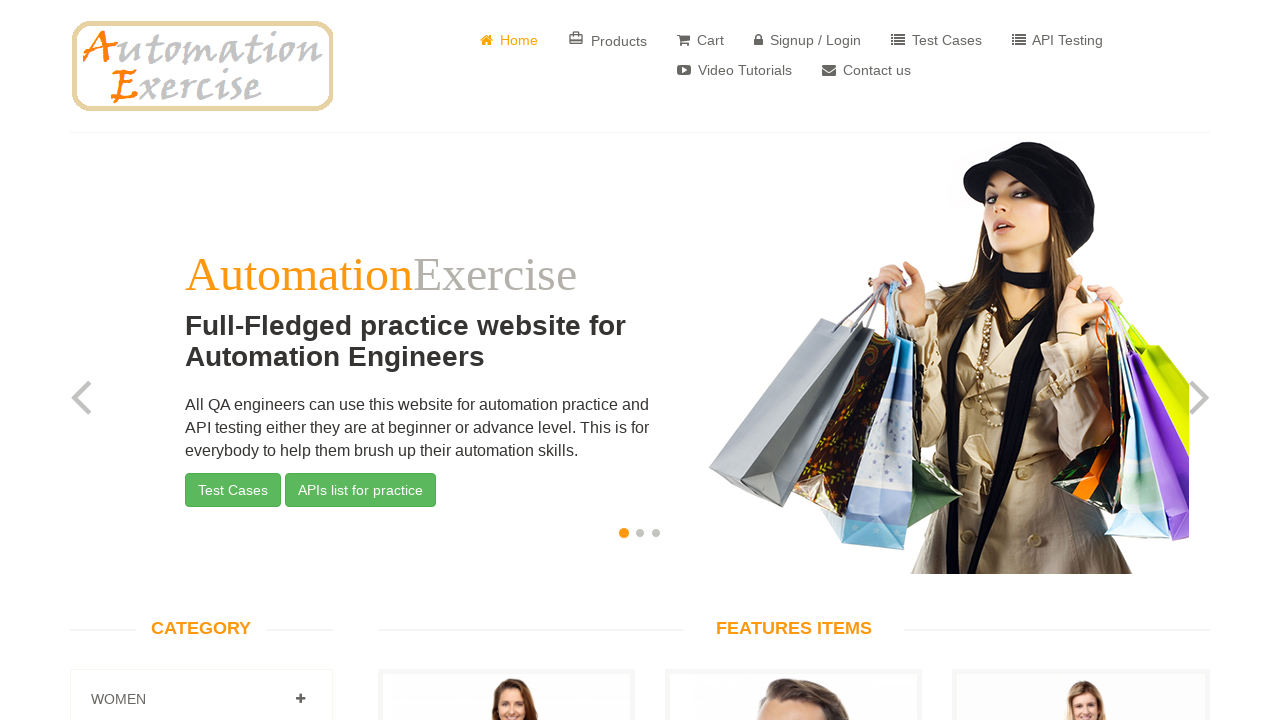

Retrieved all link elements from the homepage
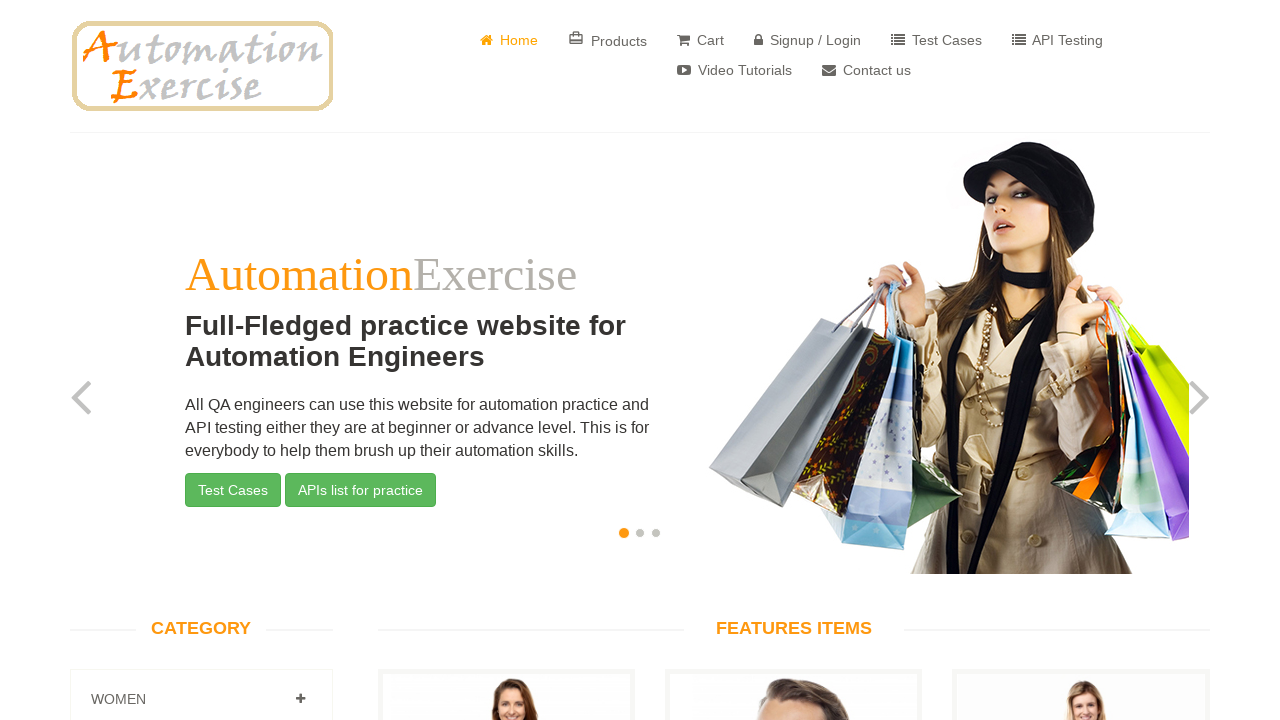

Verified link count: found 147 links on the page
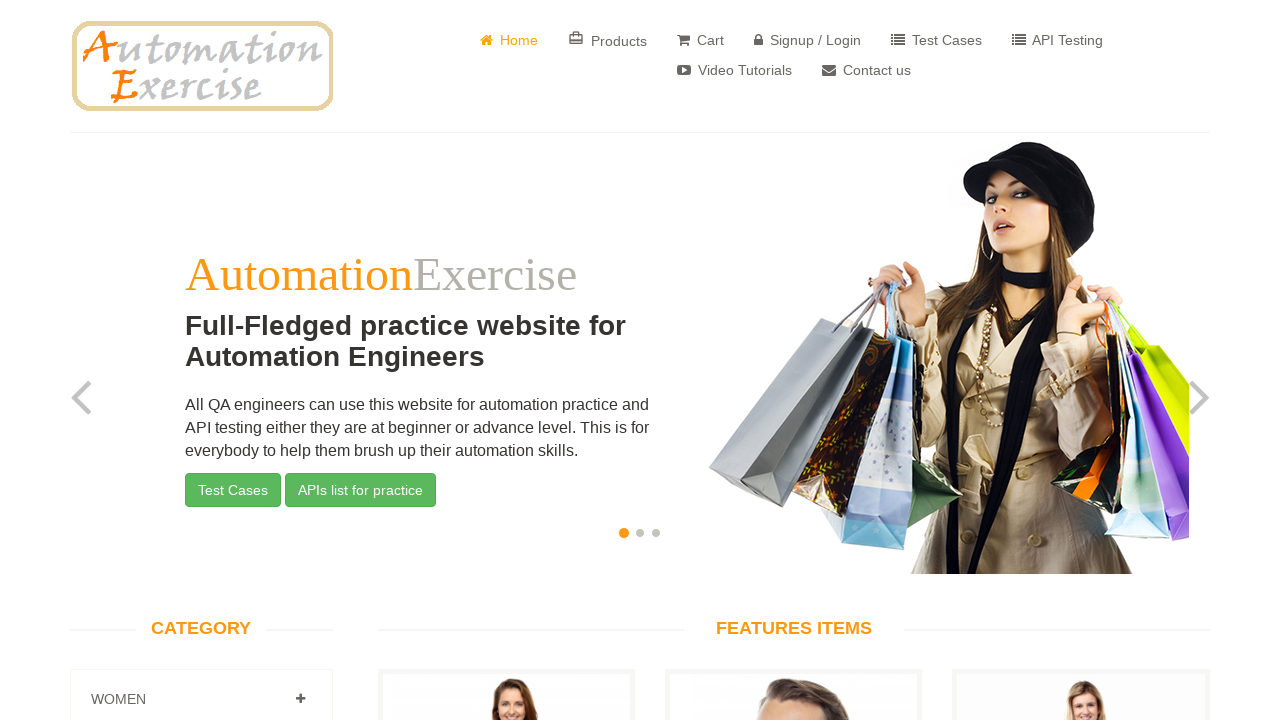

Clicked on the products link at (608, 40) on a[href*='/products']
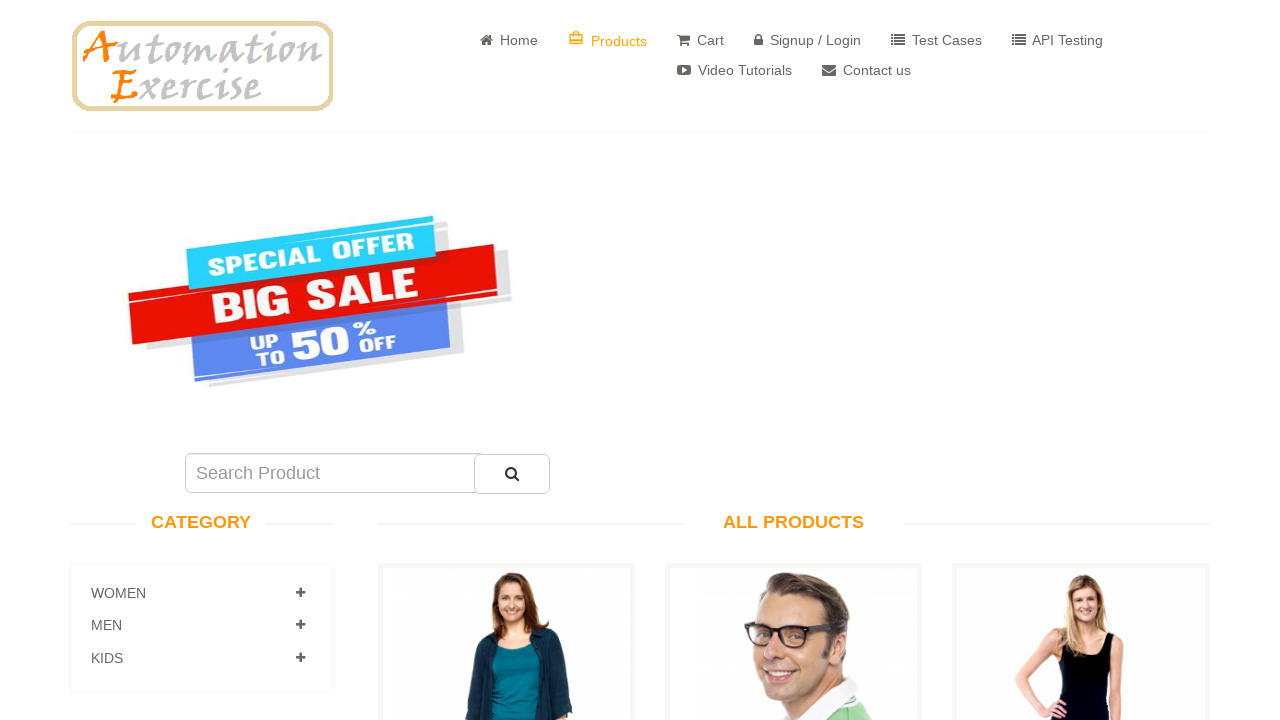

Waited for special offer element (#sale_image) to load
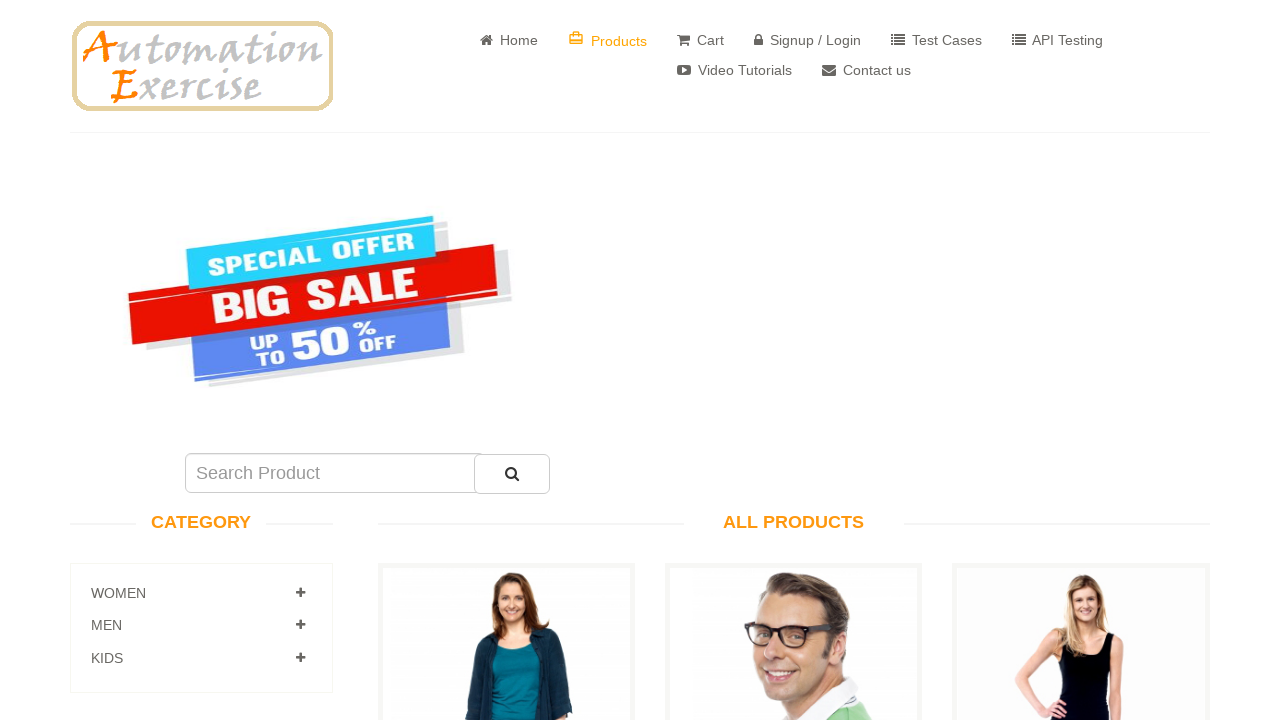

Located special offer element on the page
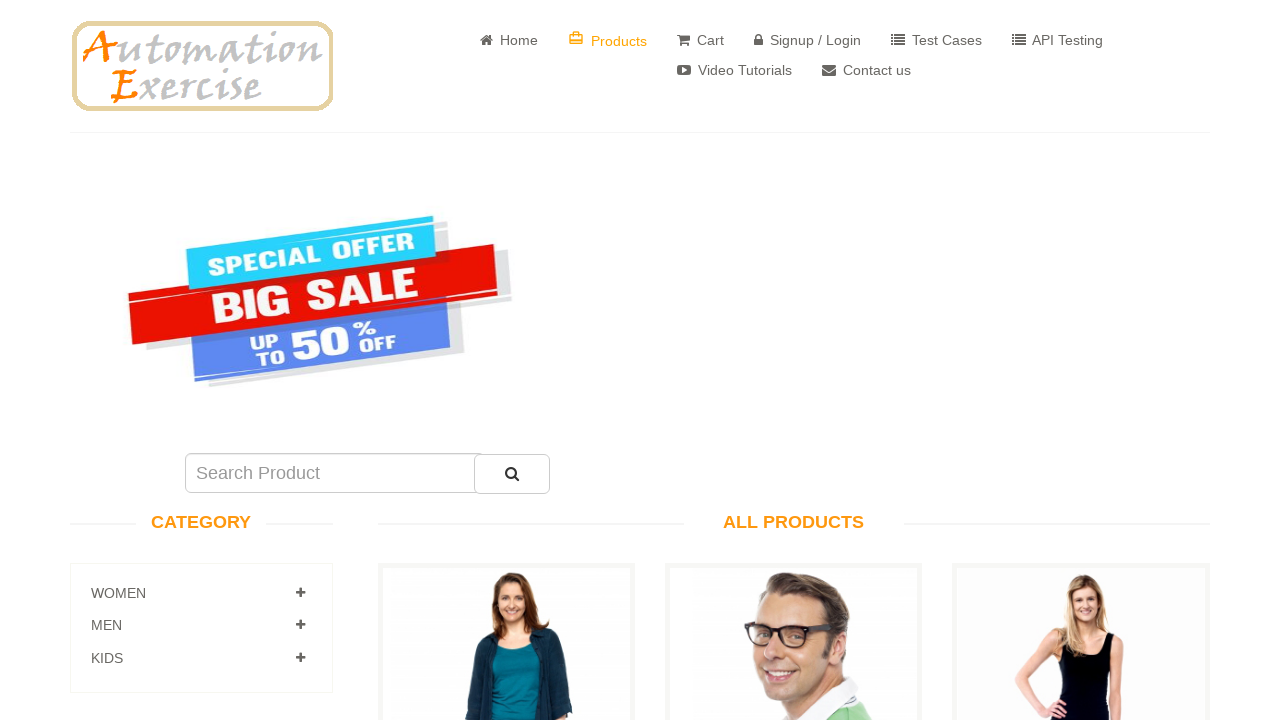

Special offer element is displayed
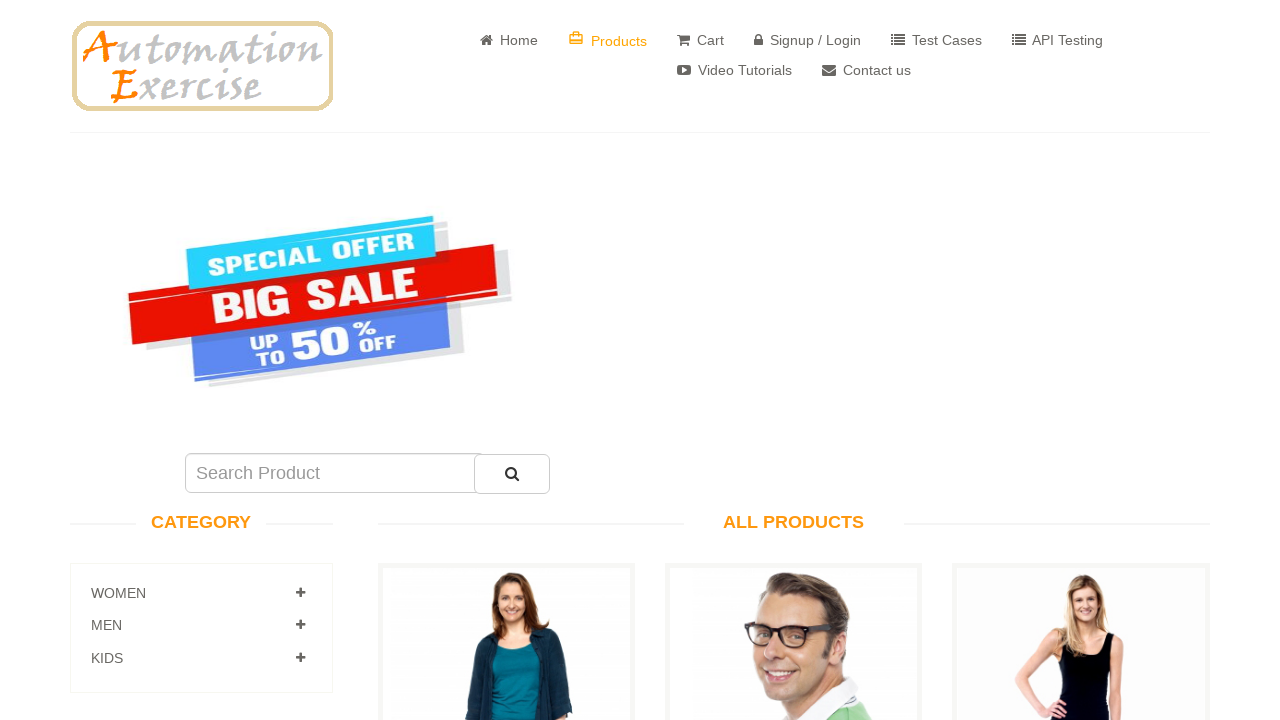

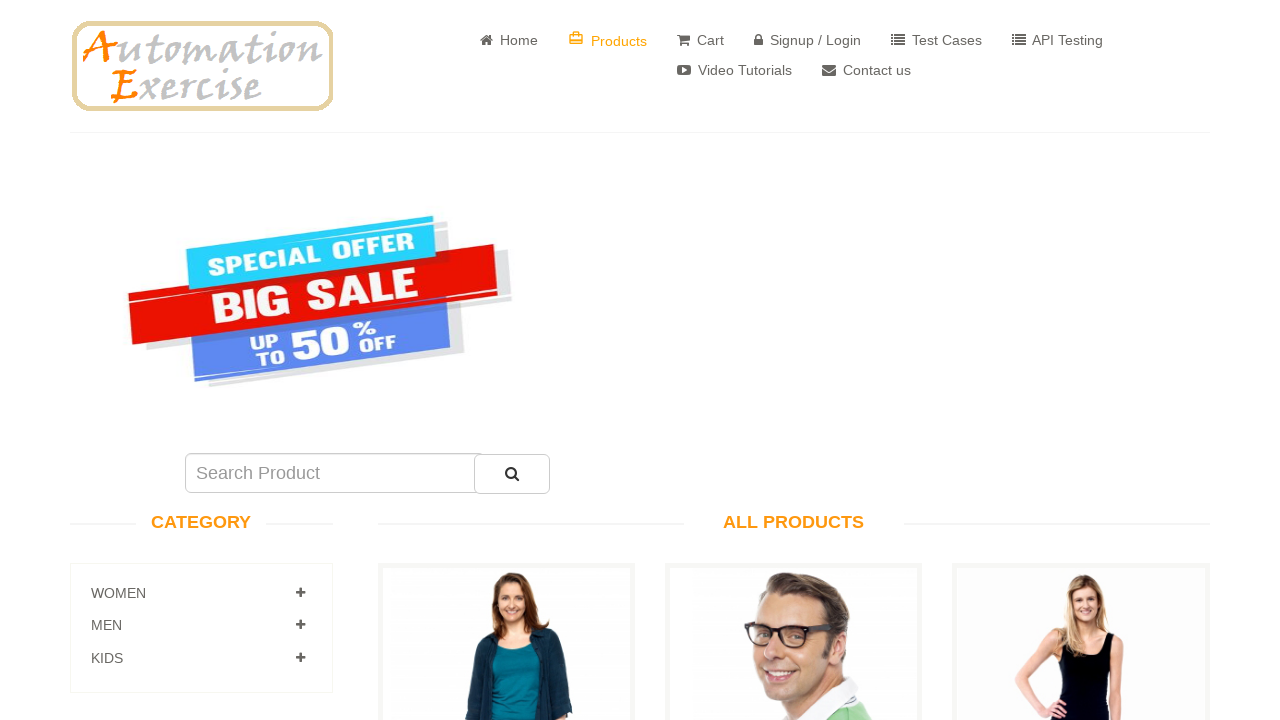